Tests drag and drop functionality on jQueryUI draggable demo by dragging an element 150 pixels in both x and y directions

Starting URL: https://jqueryui.com/draggable/

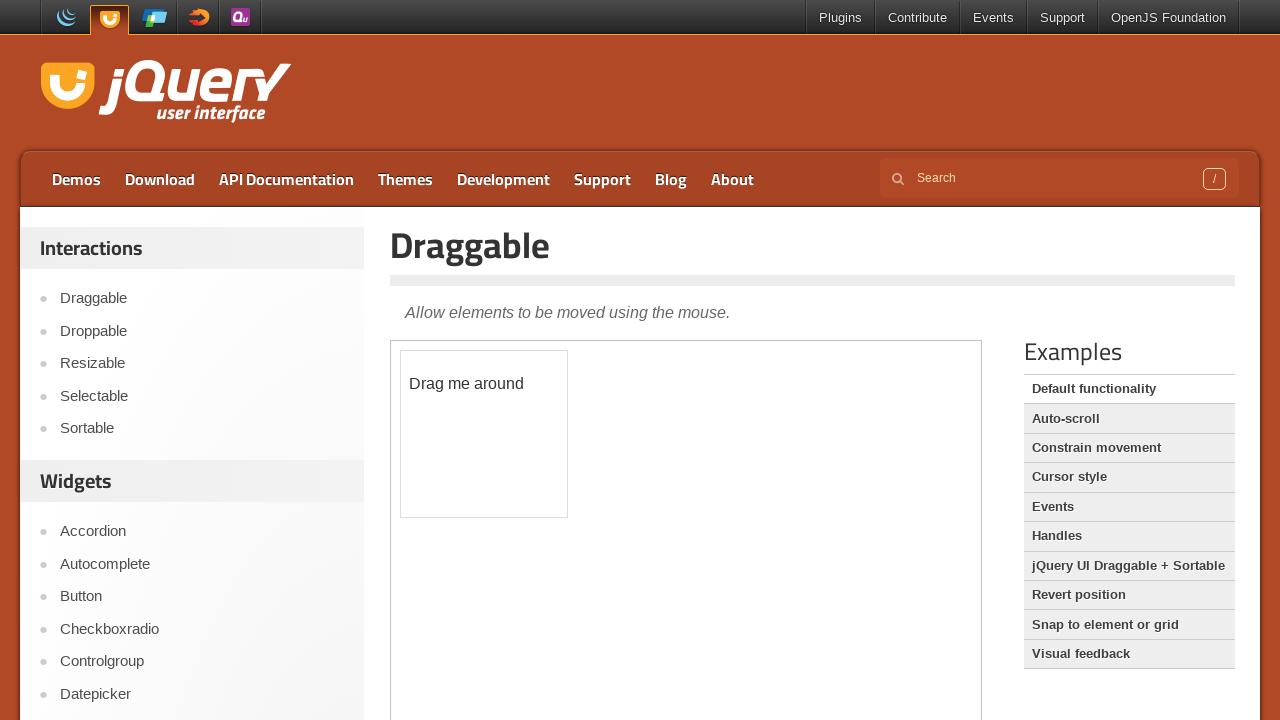

Located iframe containing draggable element
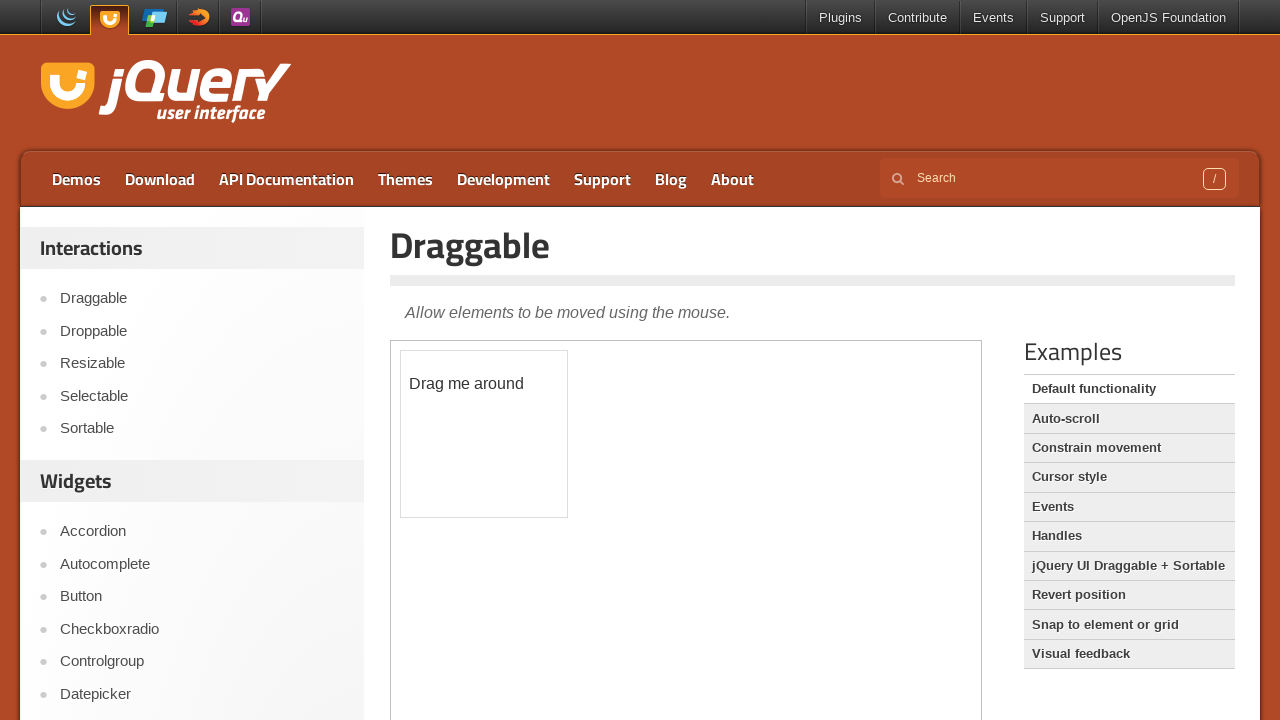

Located draggable element with id 'draggable'
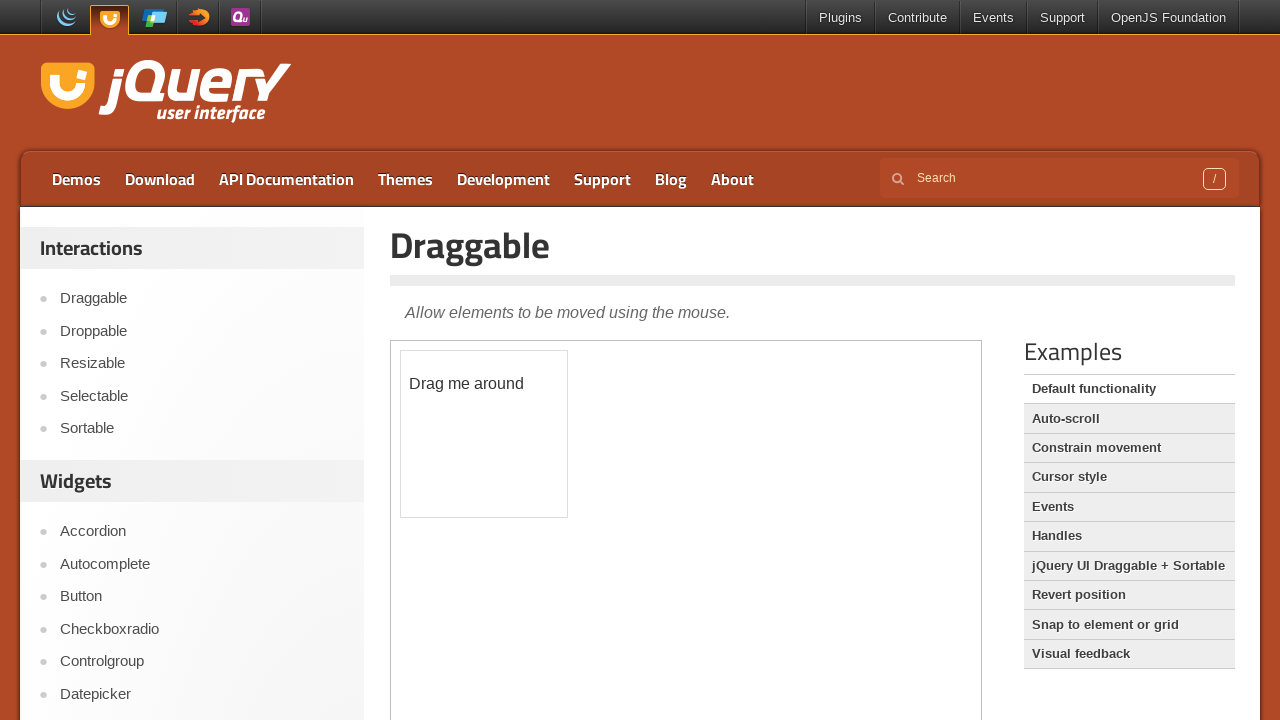

Retrieved bounding box of draggable element
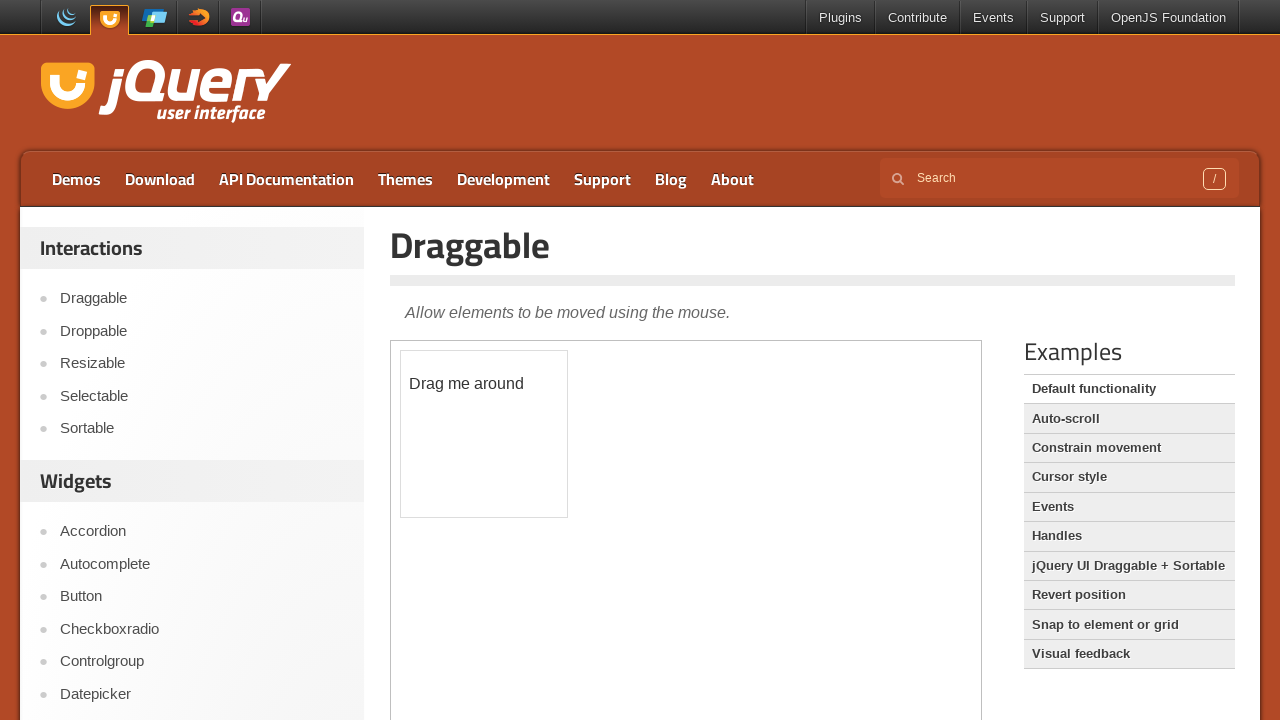

Moved mouse to center of draggable element at (484, 434)
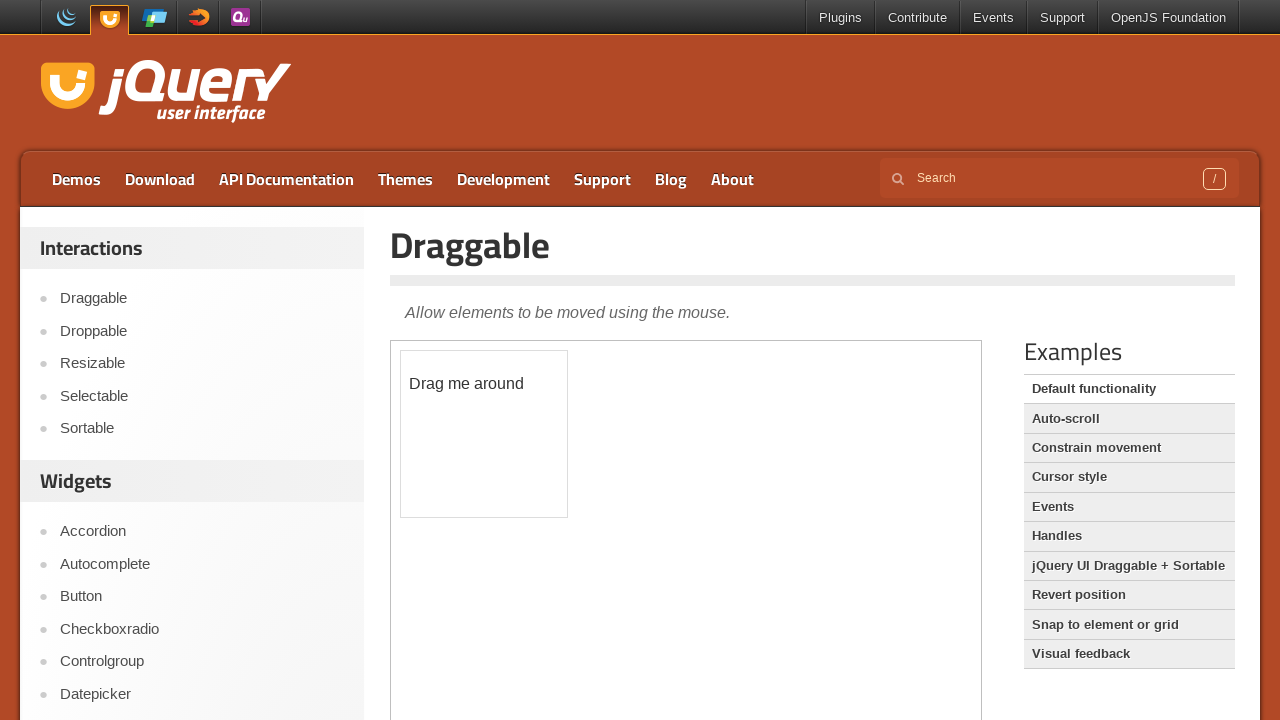

Pressed mouse button down at (484, 434)
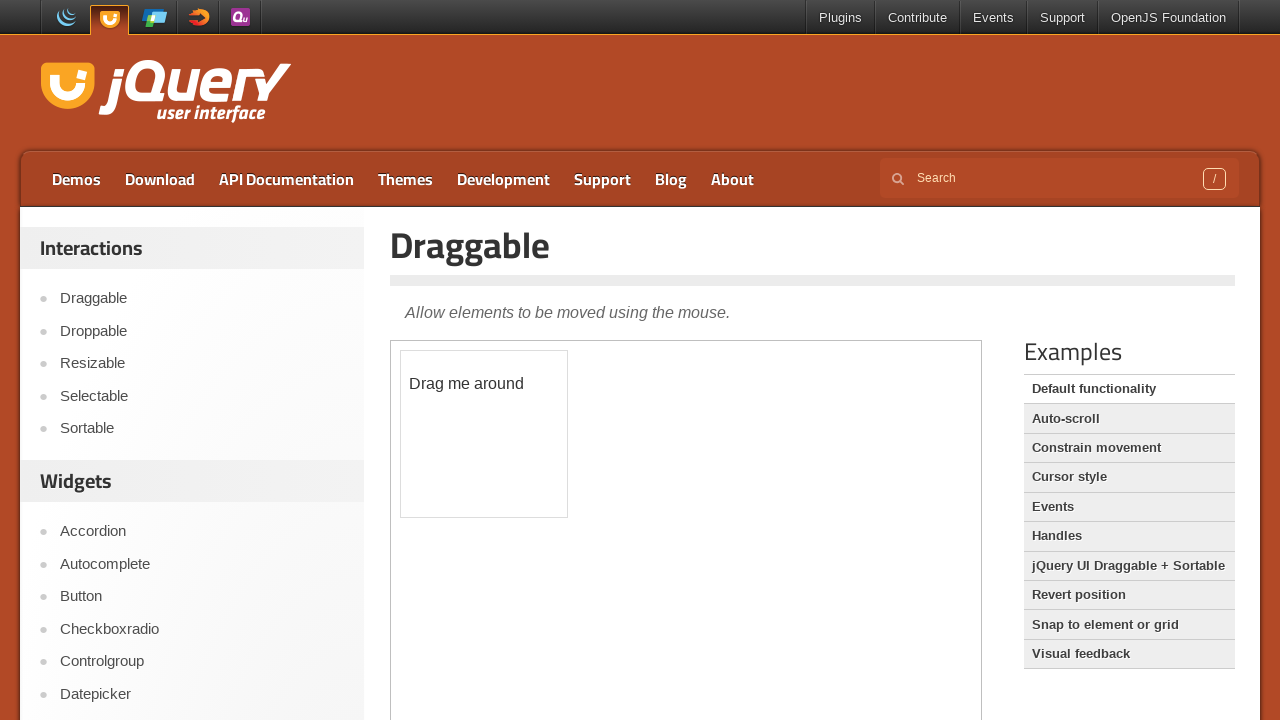

Dragged element 150 pixels in x and y directions at (634, 584)
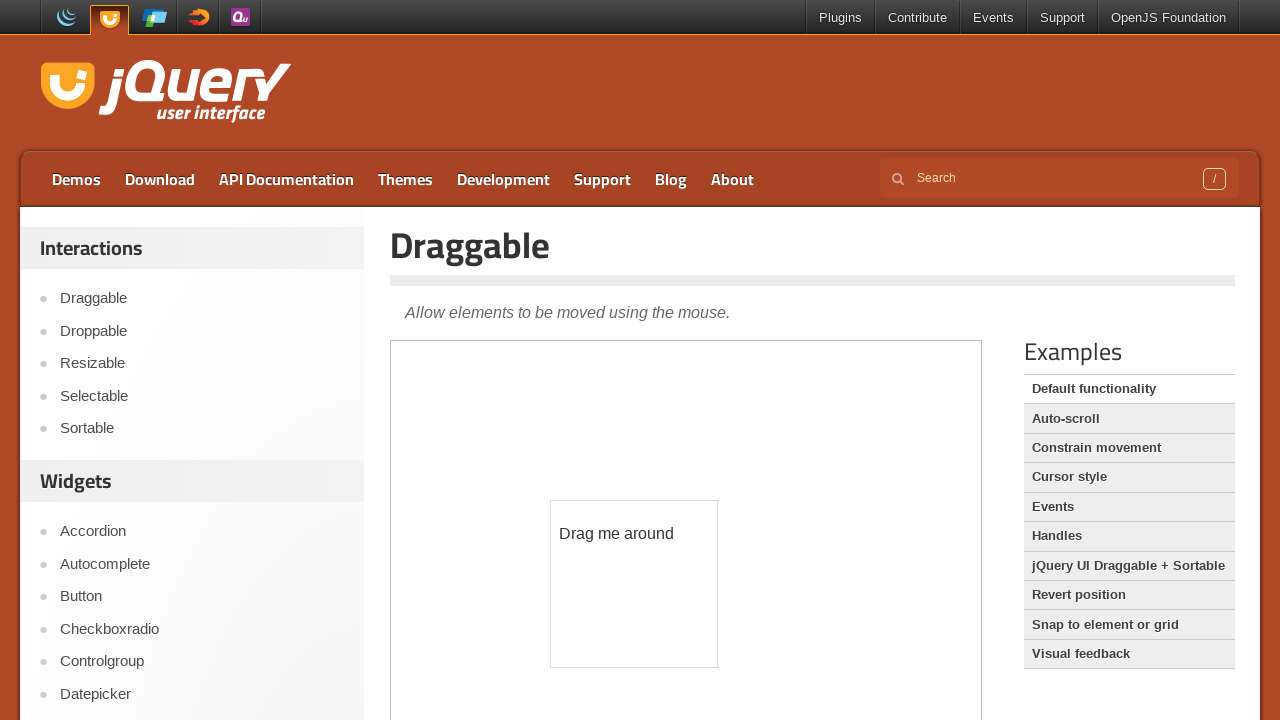

Released mouse button to complete drag and drop at (634, 584)
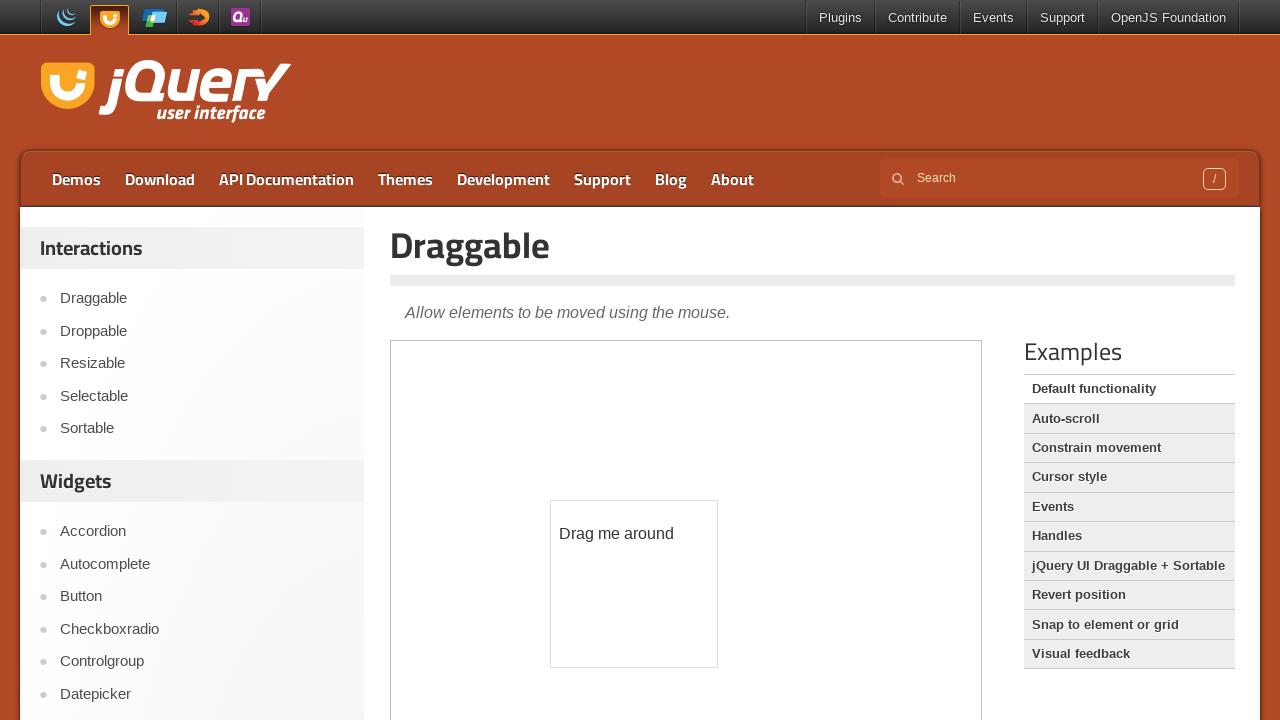

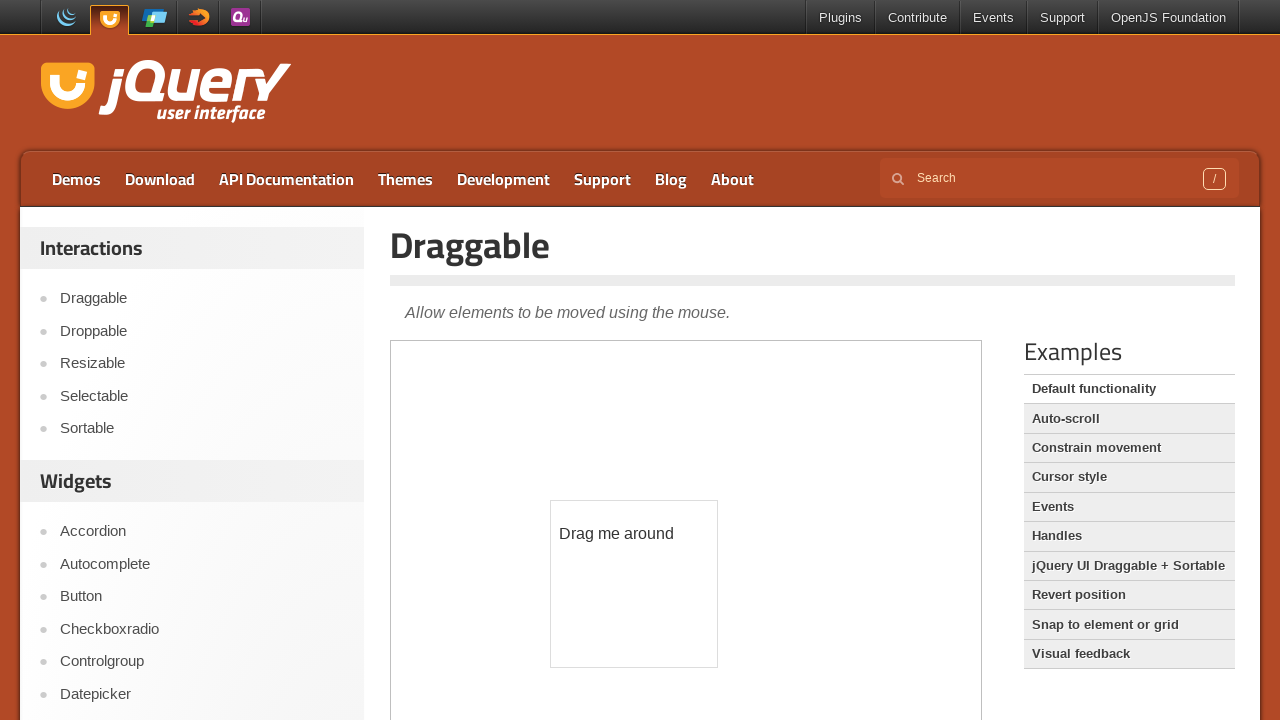